Tests searchable dropdown by typing values and selecting from filtered results

Starting URL: https://react.semantic-ui.com/maximize/dropdown-example-search-selection/

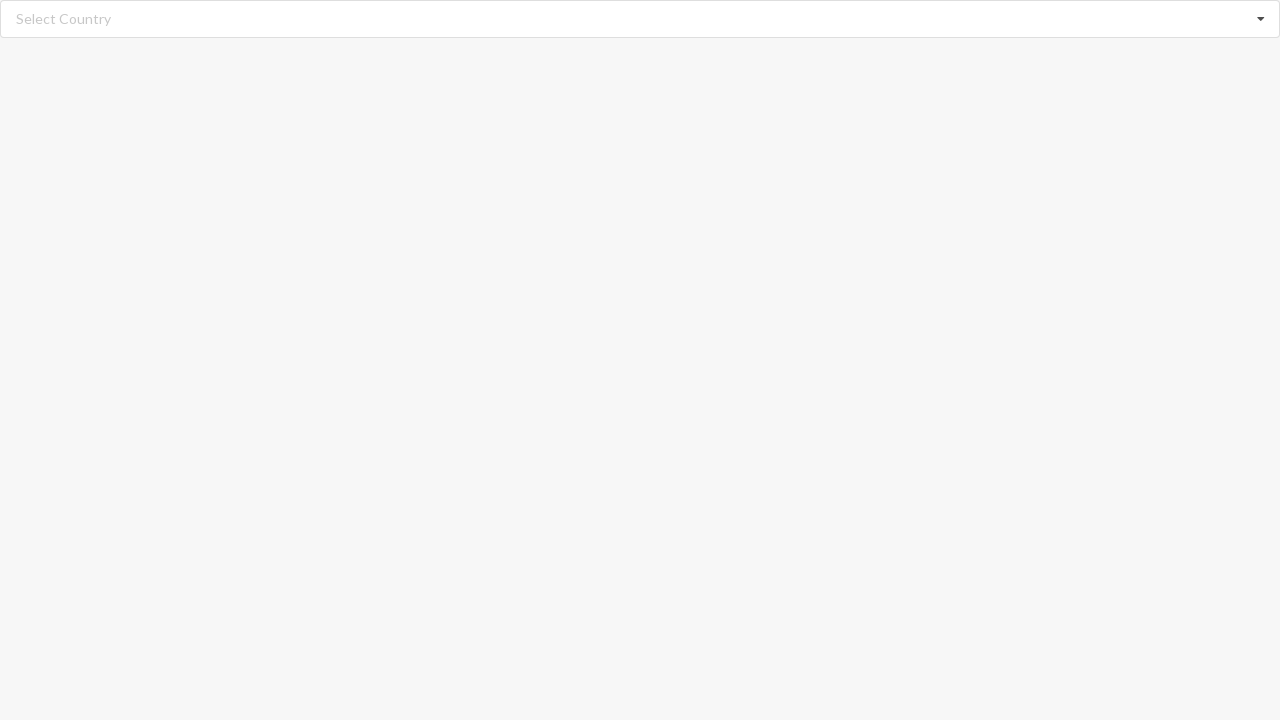

Clicked on search input field at (641, 19) on input.search
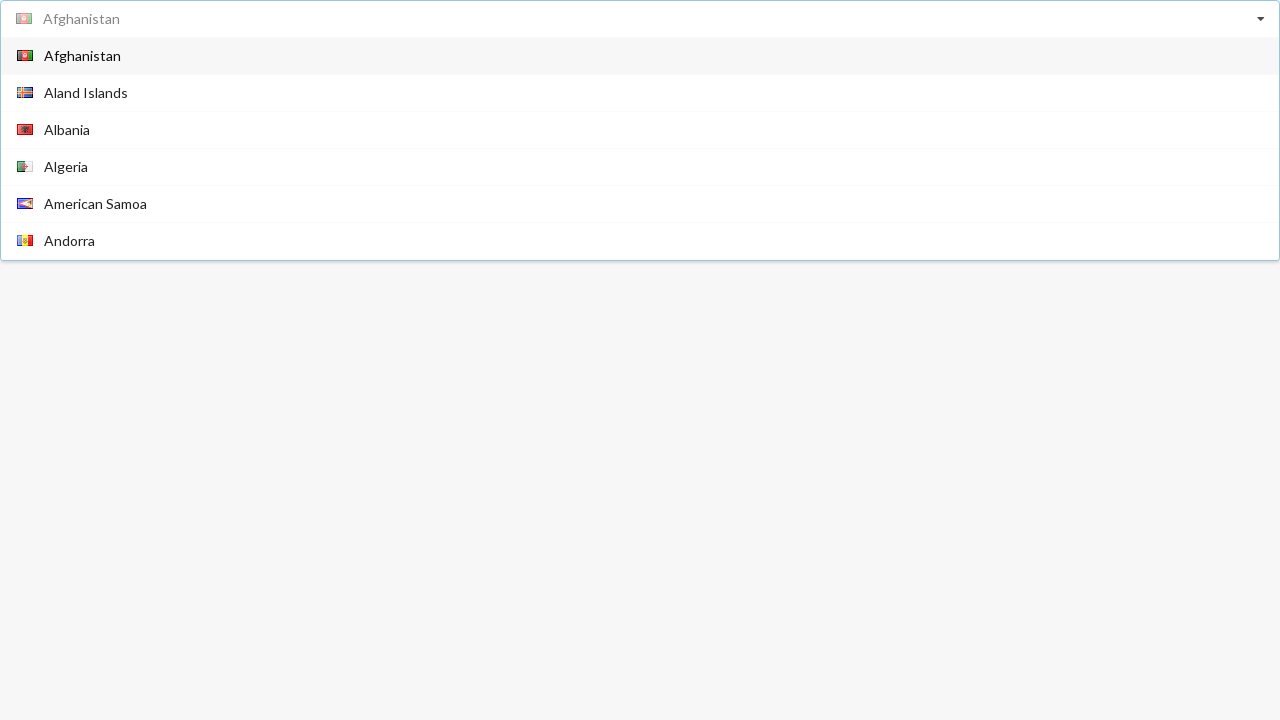

Typed 'Benin' into search field to filter dropdown results on input.search
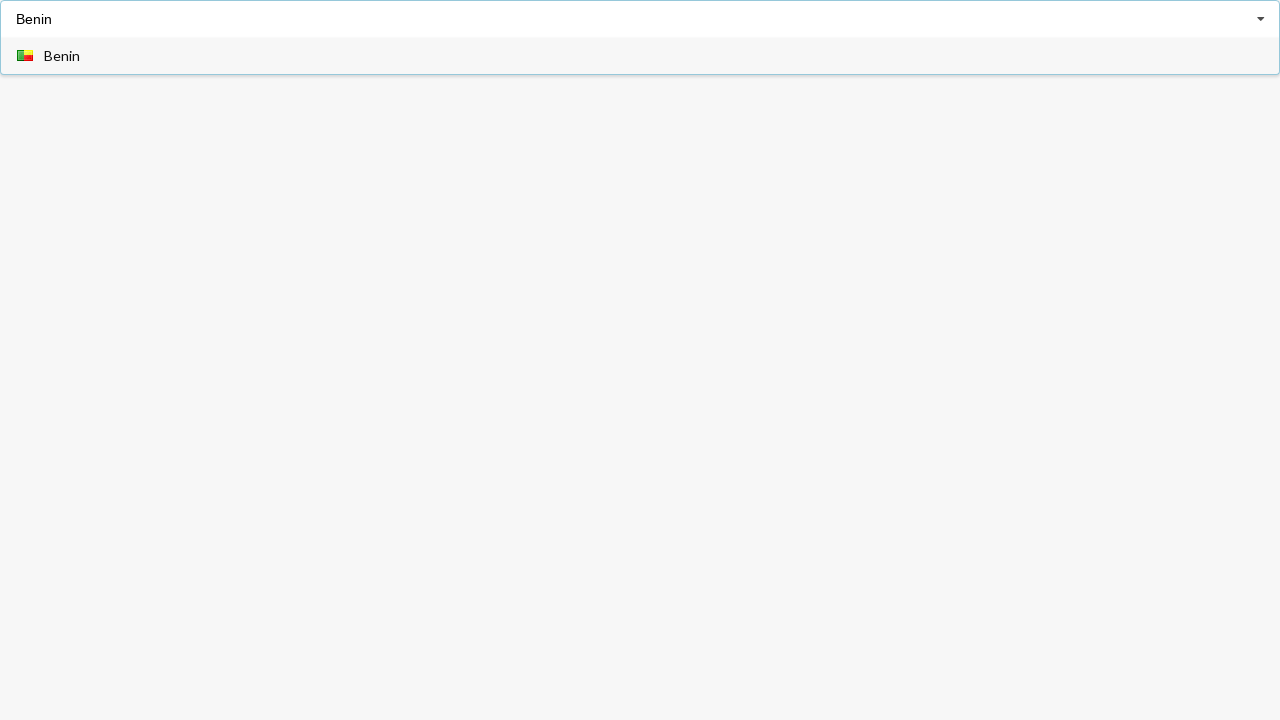

Selected 'Benin' from filtered dropdown results at (62, 56) on div.item span:text('Benin')
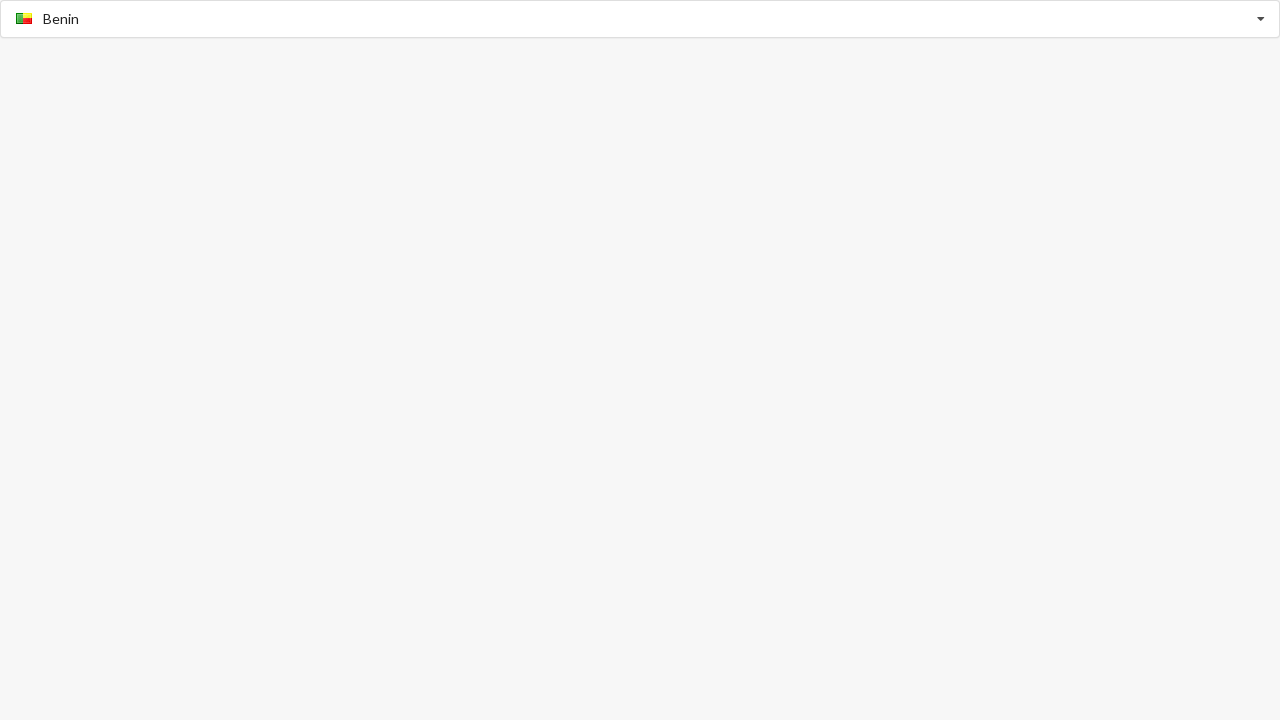

Verified that 'Benin' is displayed as the selected value
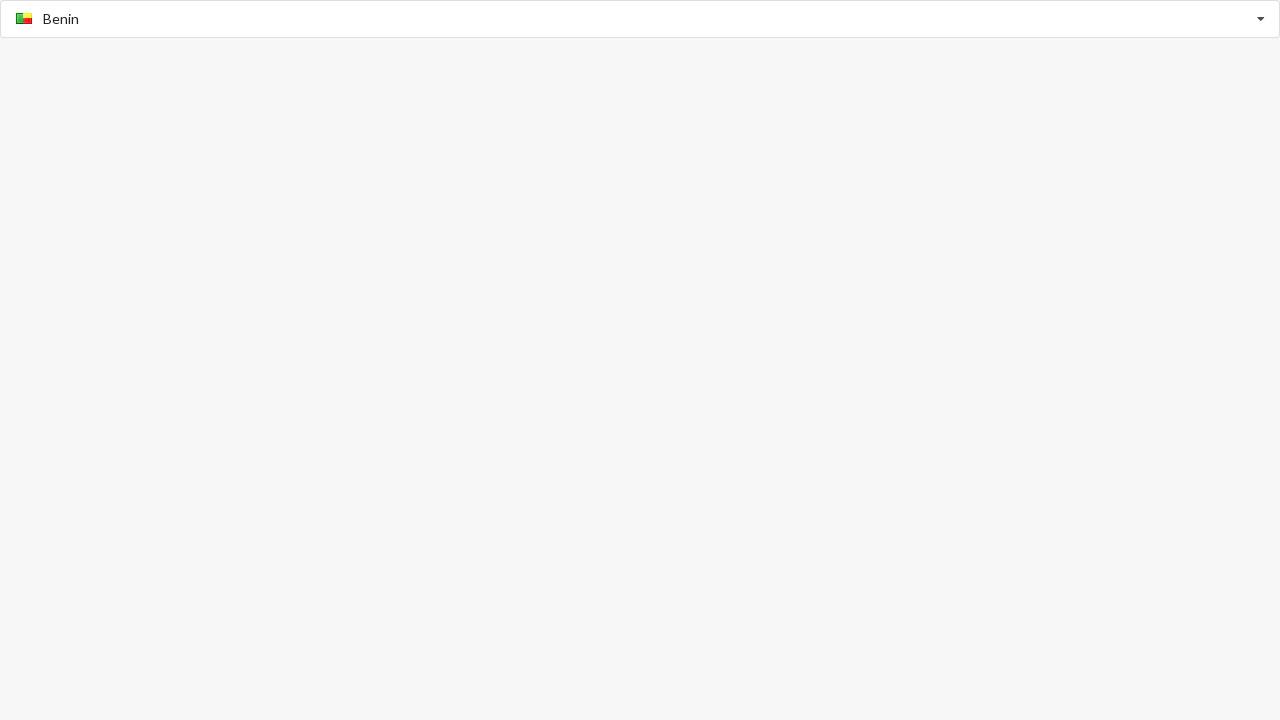

Clicked on search input field to select another country at (641, 19) on input.search
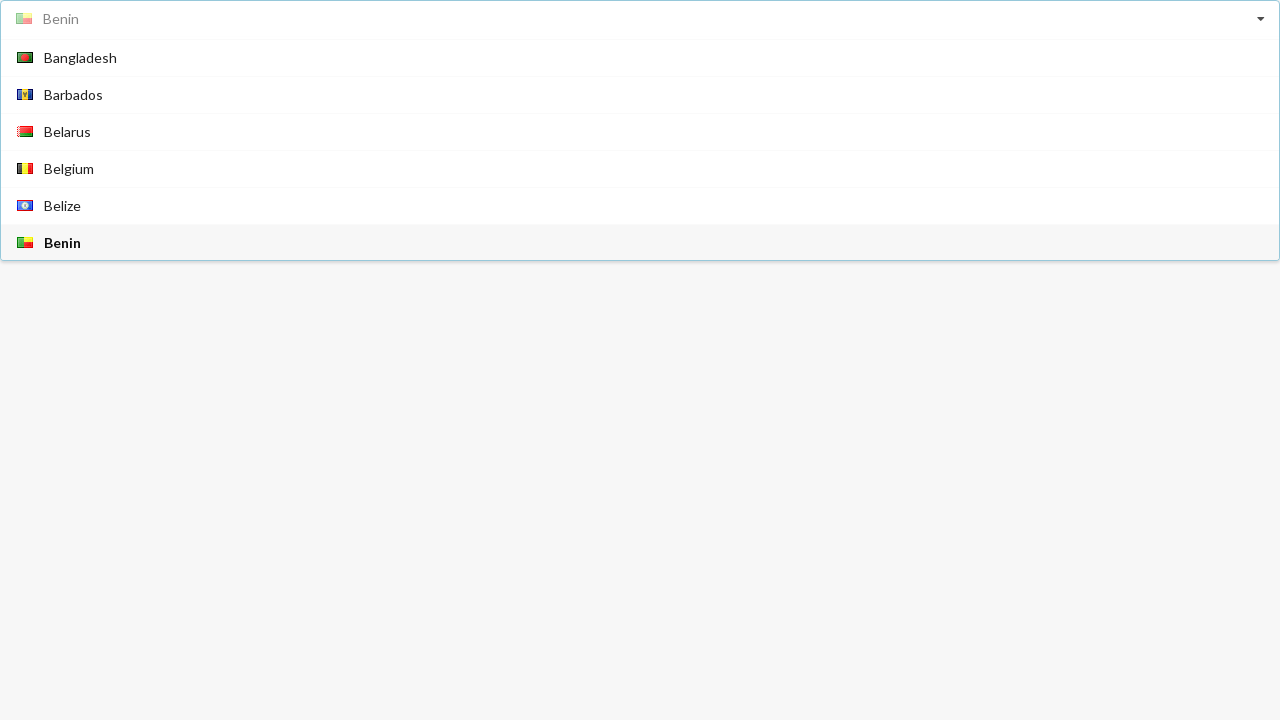

Typed 'Angola' into search field to filter dropdown results on input.search
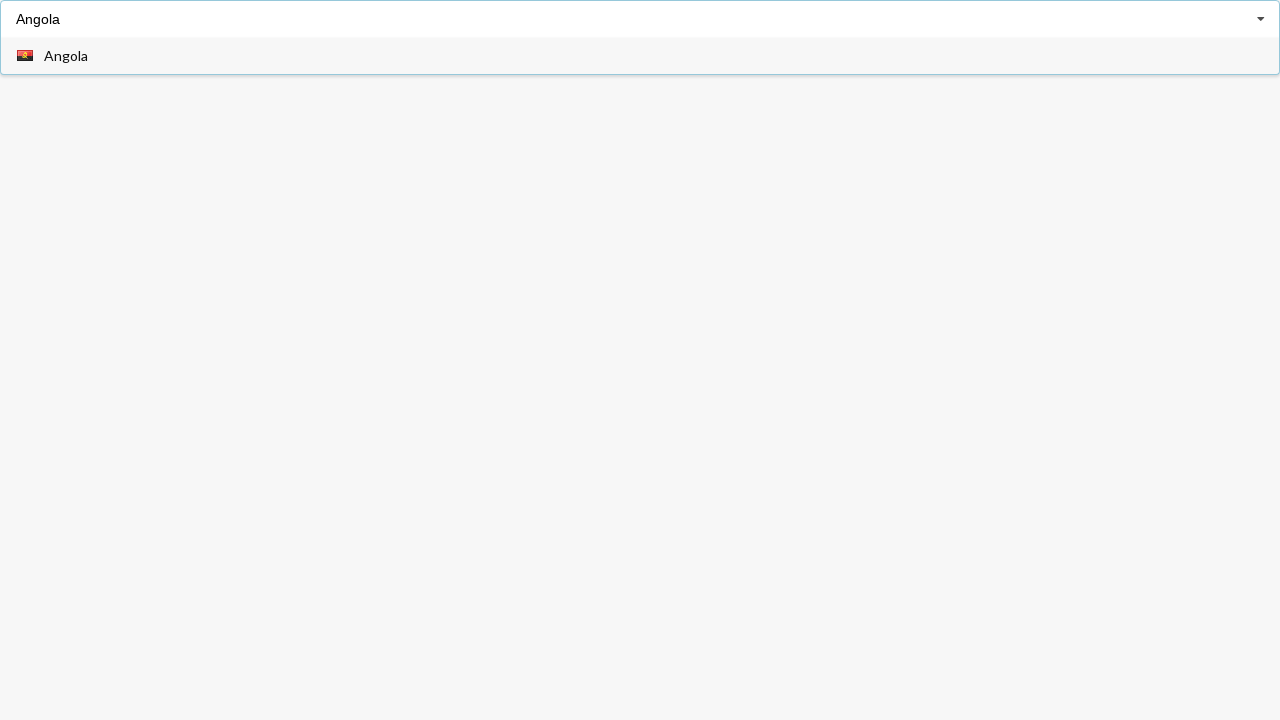

Selected 'Angola' from filtered dropdown results at (66, 56) on div.item span:text('Angola')
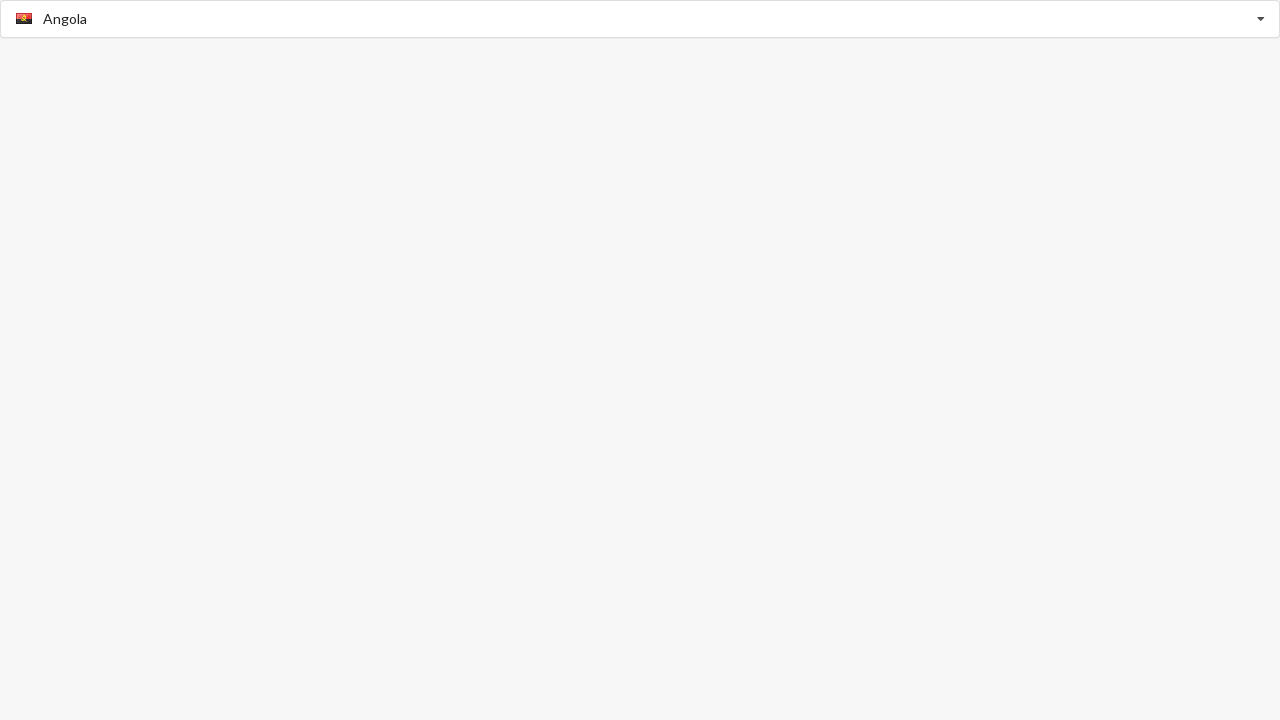

Verified that 'Angola' is displayed as the selected value
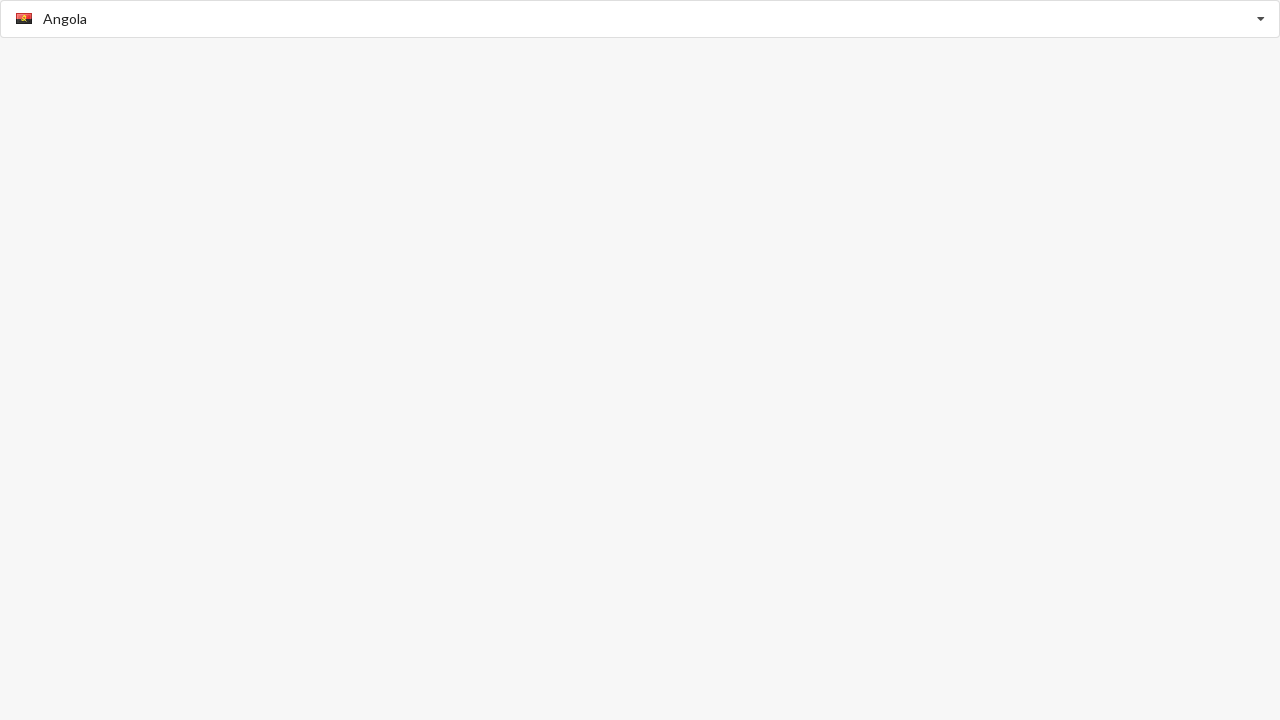

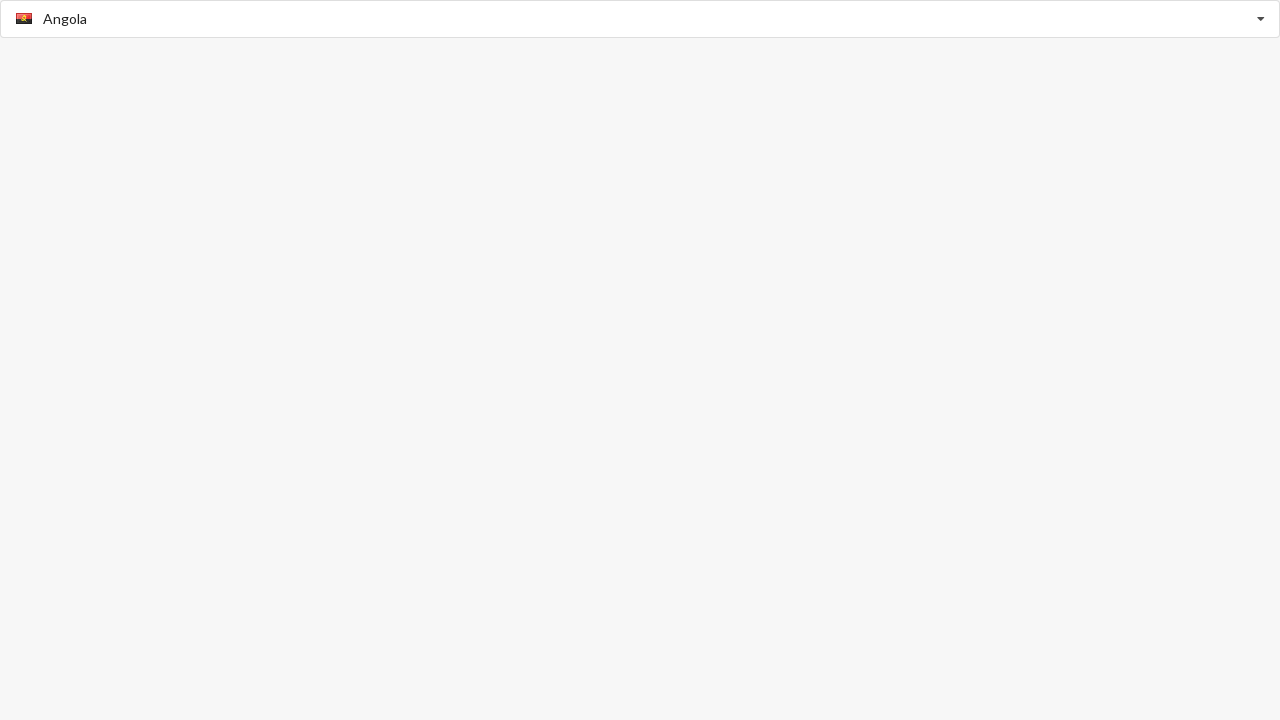